Tests file upload functionality by selecting a file, clicking the upload button, and verifying the uploaded filename is displayed on the page.

Starting URL: https://theinternet.przyklady.javastart.pl/upload

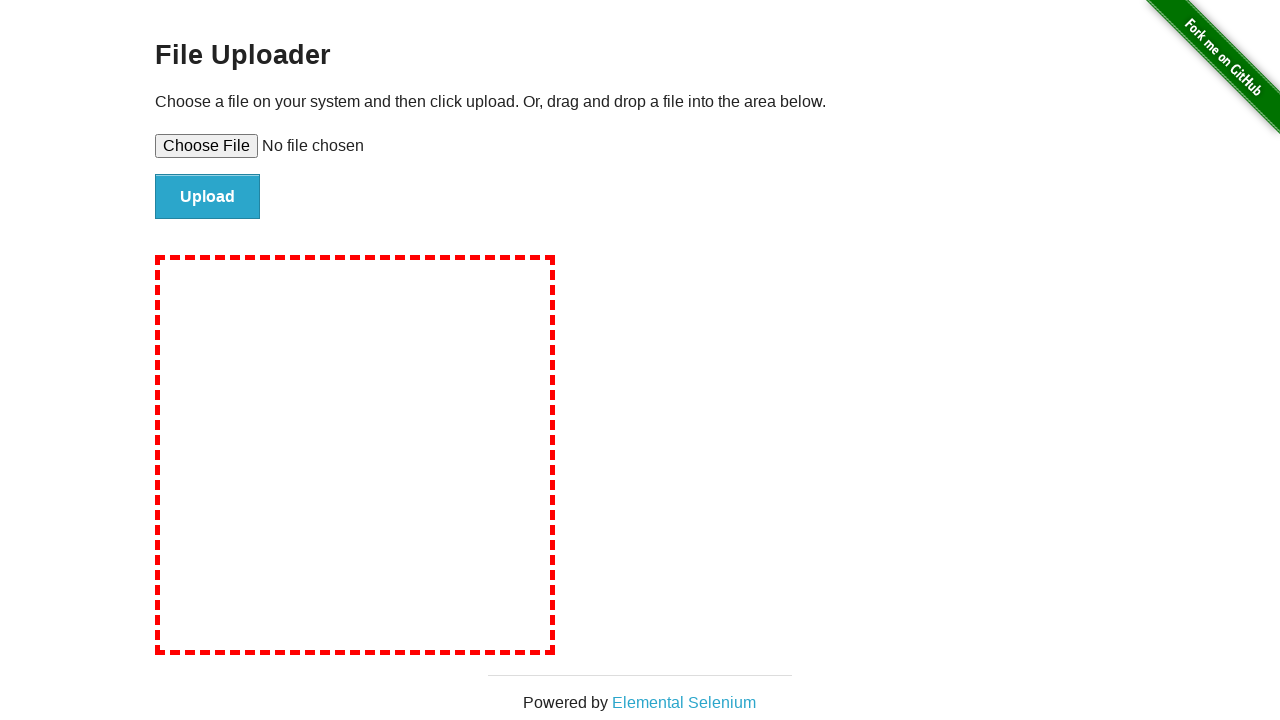

Selected testfile.txt for upload
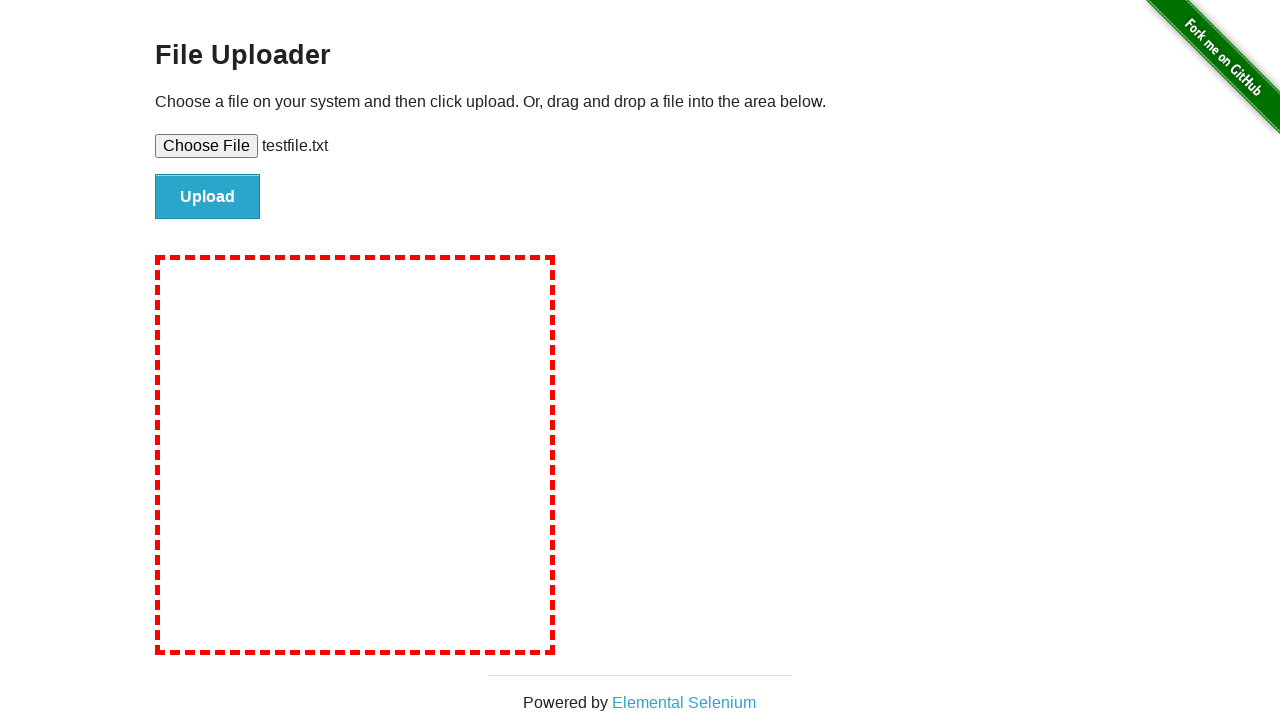

Clicked upload/submit button at (208, 197) on #file-submit
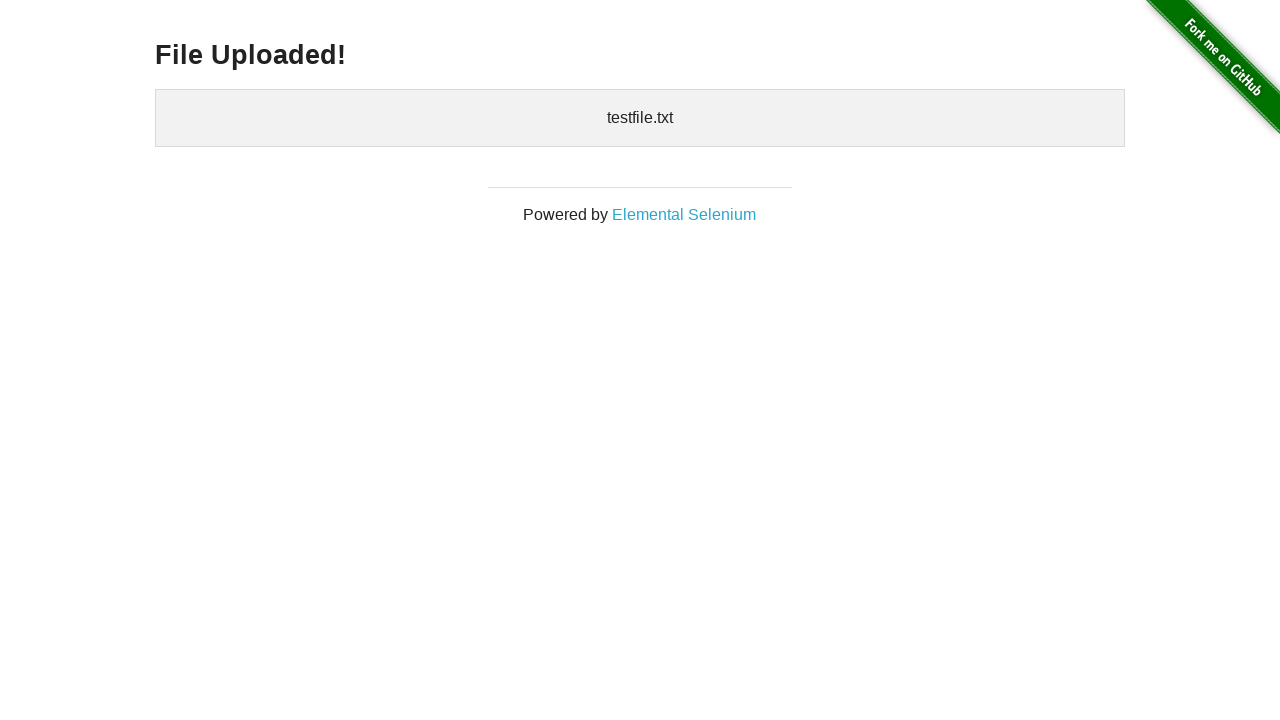

Waited for uploaded files section to appear
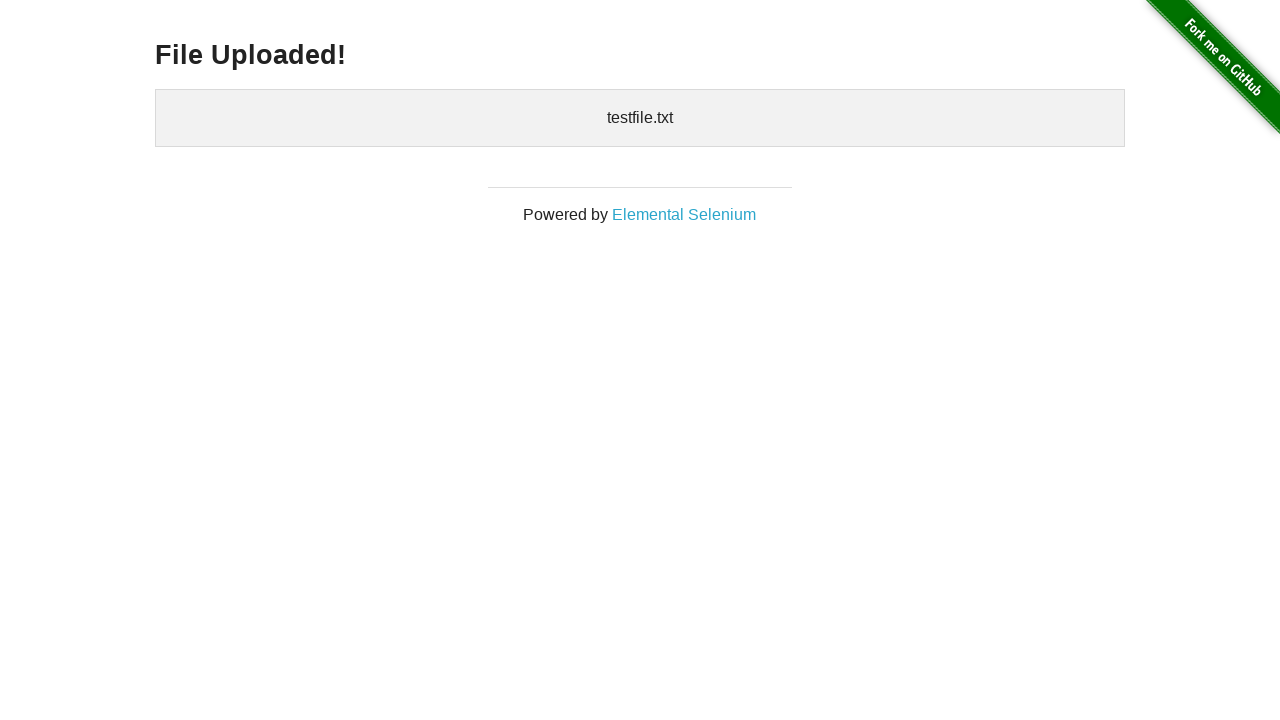

Retrieved uploaded files text content
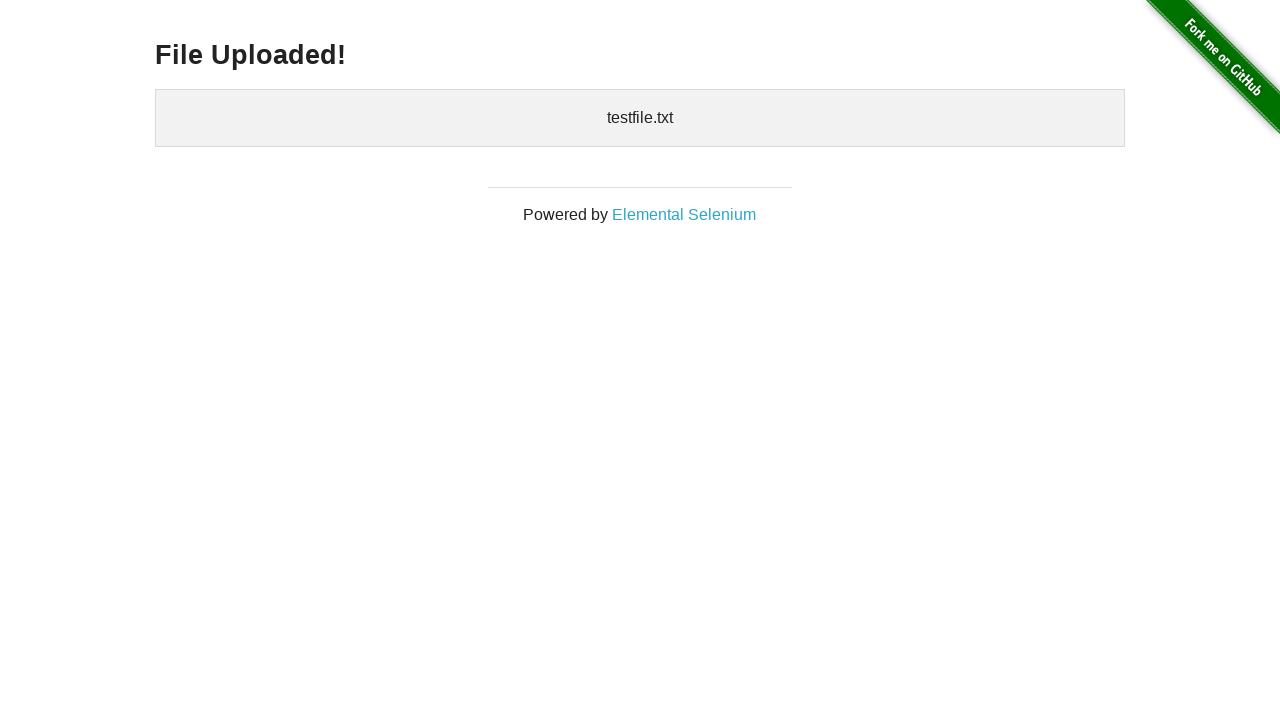

Verified that 'testfile.txt' is displayed in uploaded files
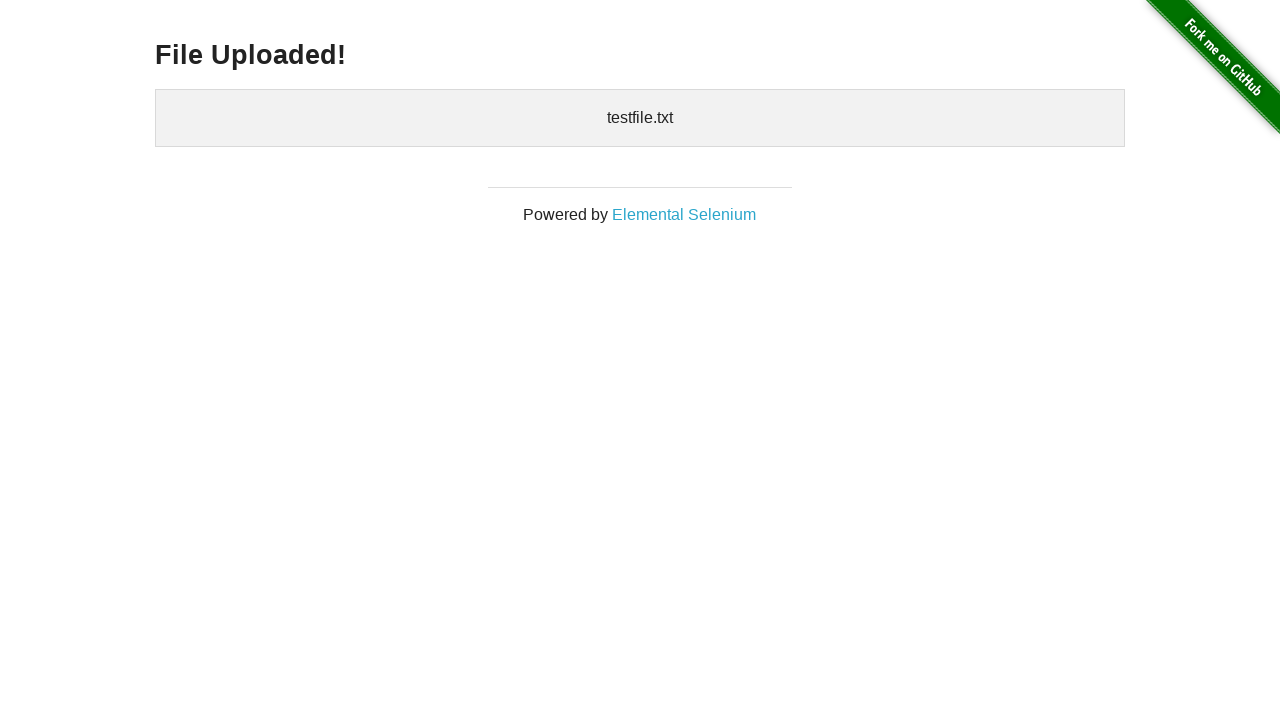

Cleaned up temporary test file
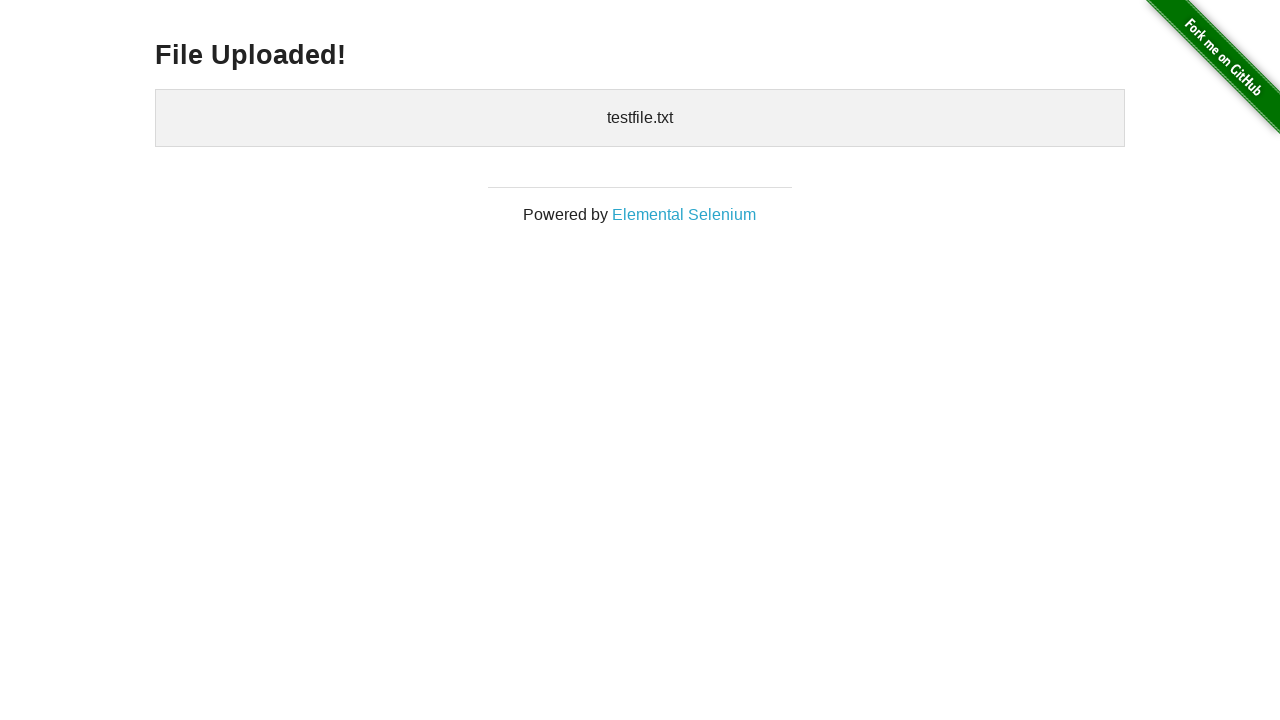

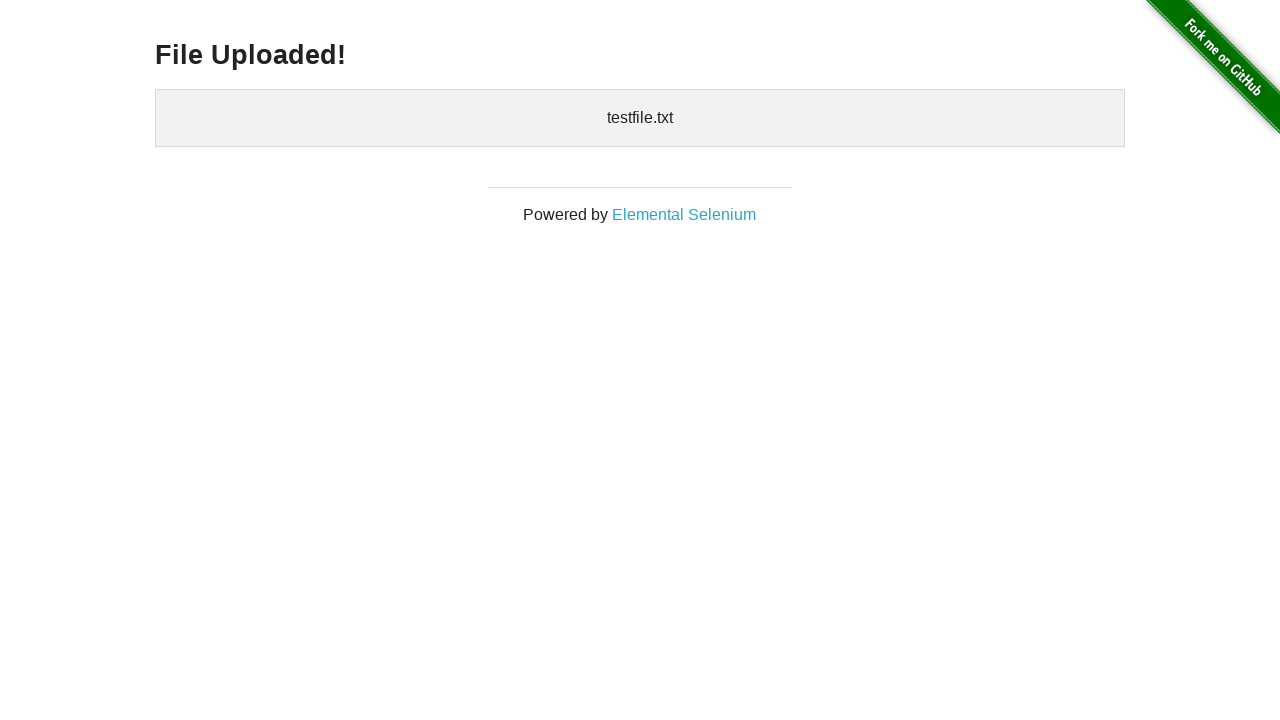